Navigates to the Selenium website and clicks the Documentation link to access the documentation page

Starting URL: https://www.selenium.dev/

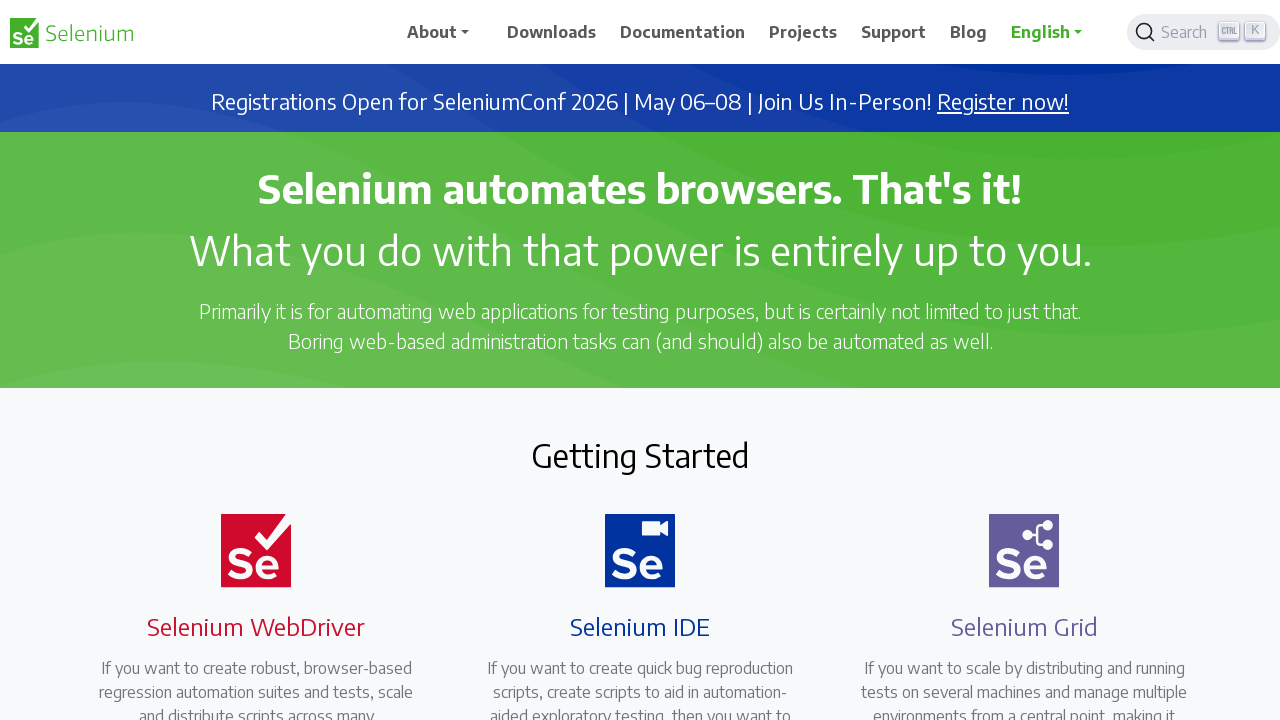

Navigated to Selenium website
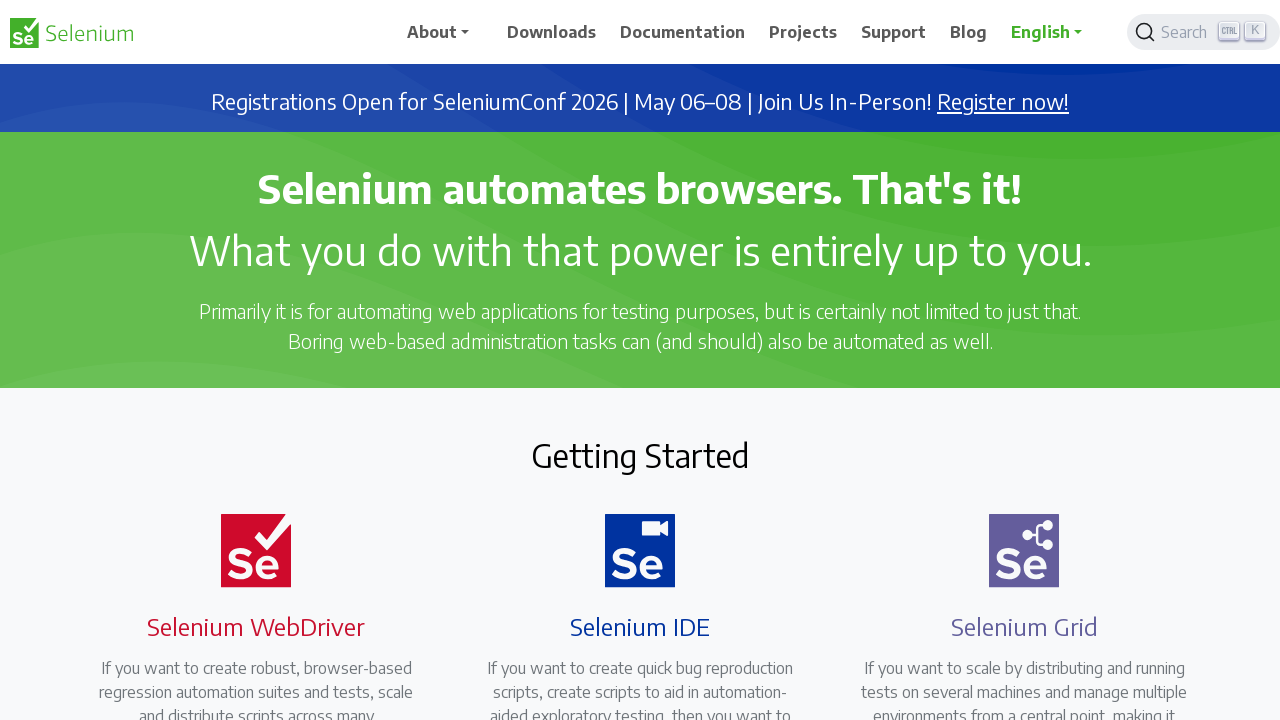

Clicked Documentation link to access documentation page at (683, 32) on text=Documentation
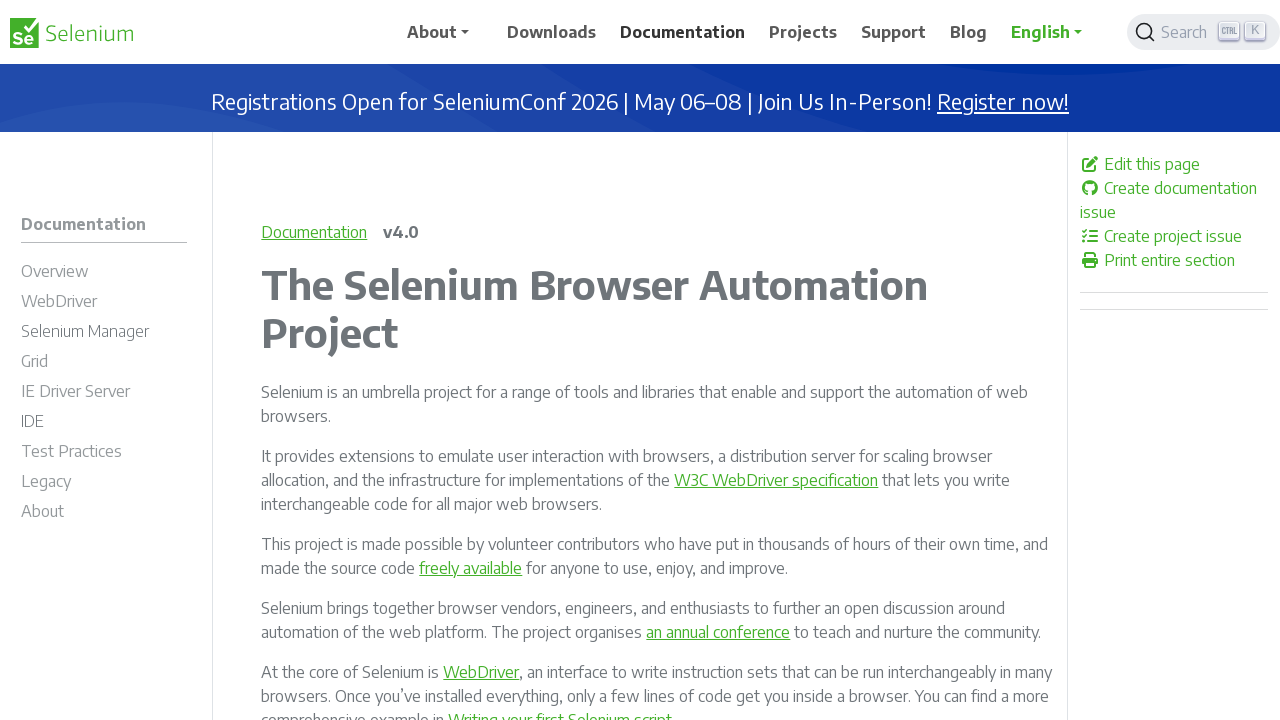

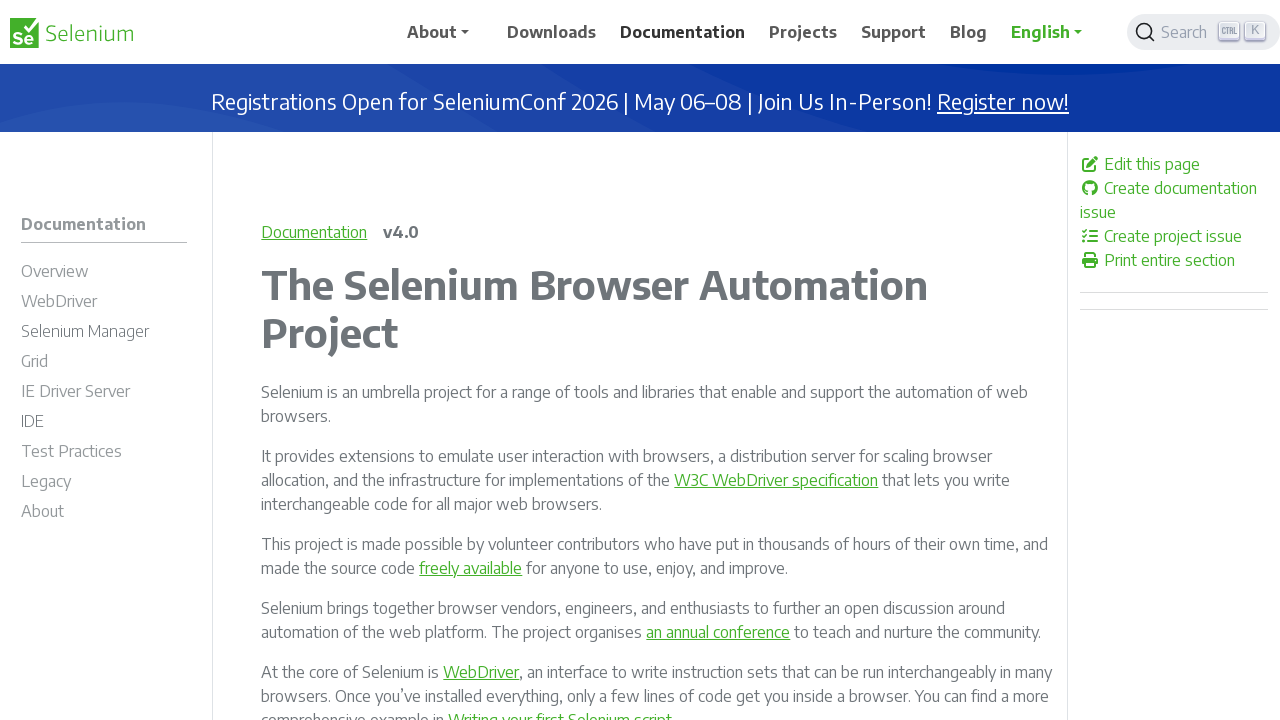